Takes a screenshot of the Checkly homepage for visual comparison testing

Starting URL: https://www.checklyhq.com/

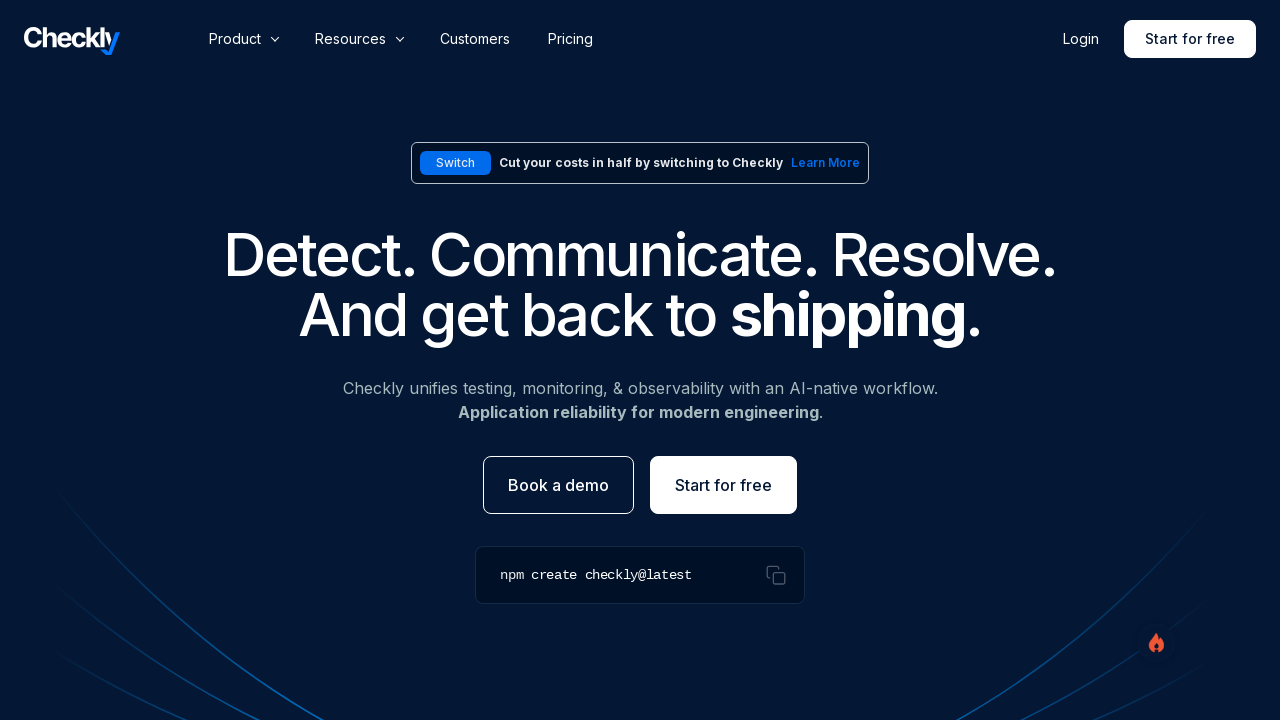

Waited for Checkly homepage to fully load (networkidle)
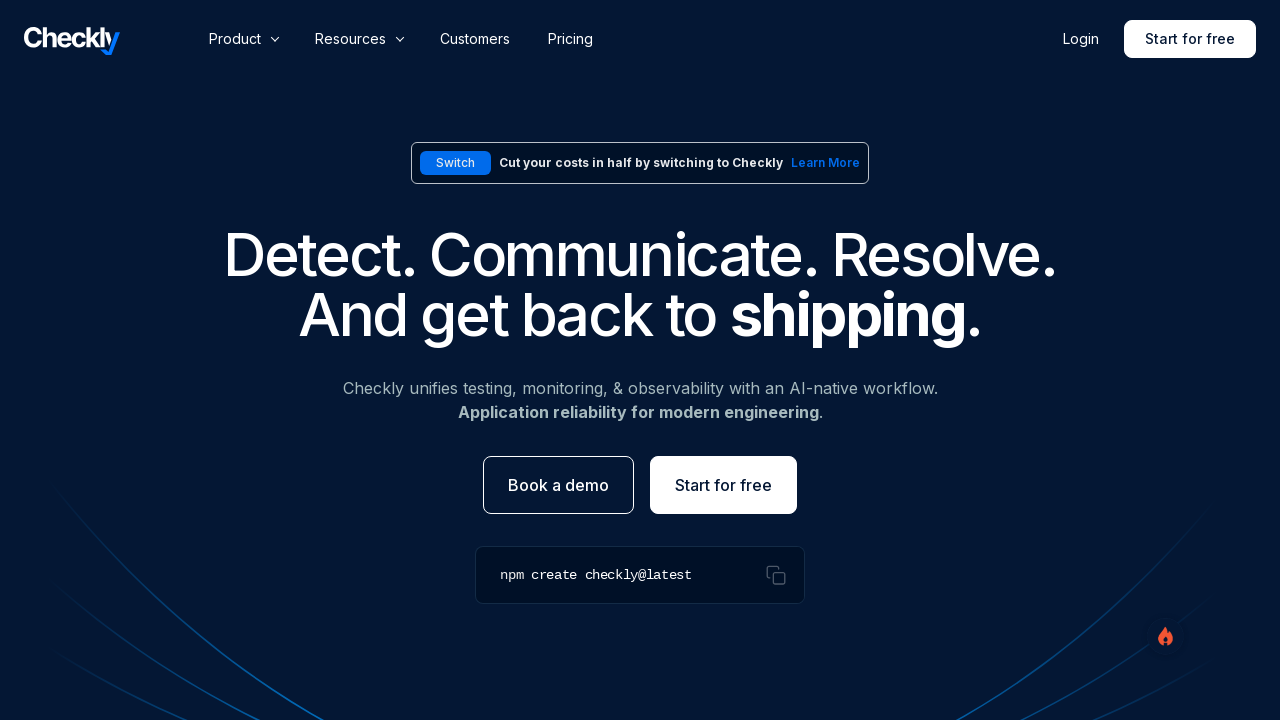

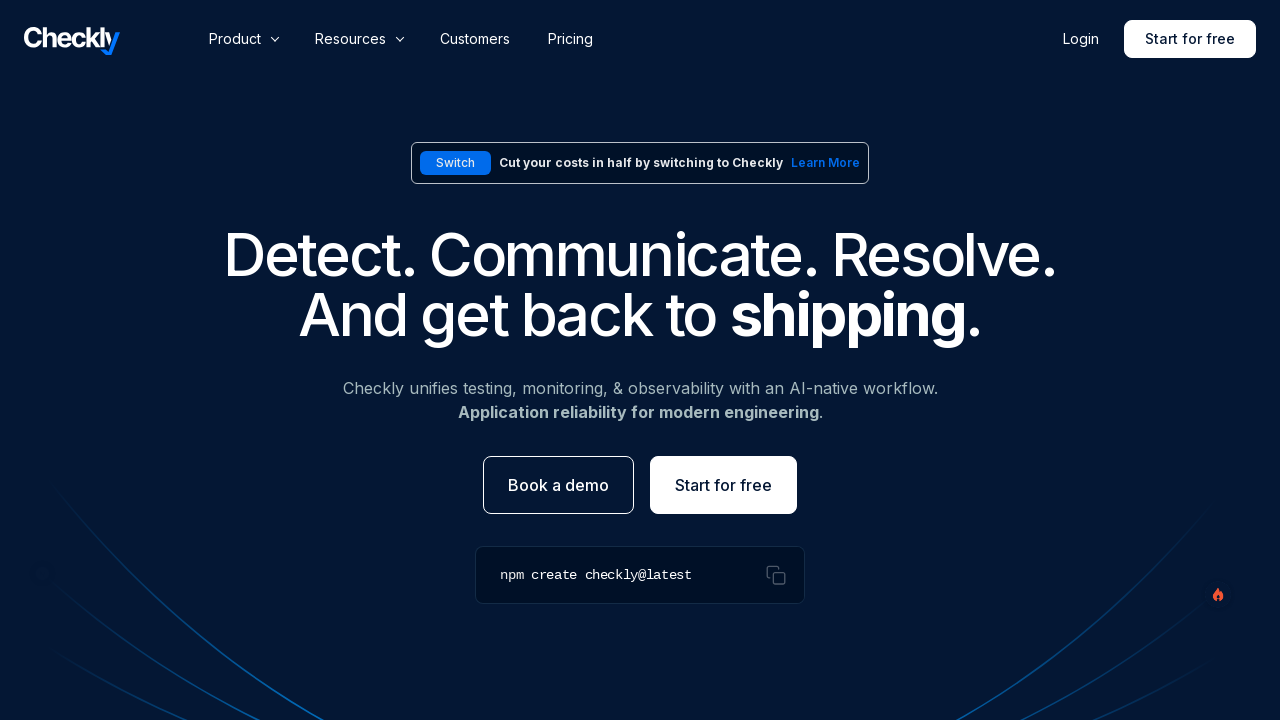